Tests that clicking the Mission & Vision button navigates to the mission-vision page

Starting URL: https://dev.fcccanada.ca/about

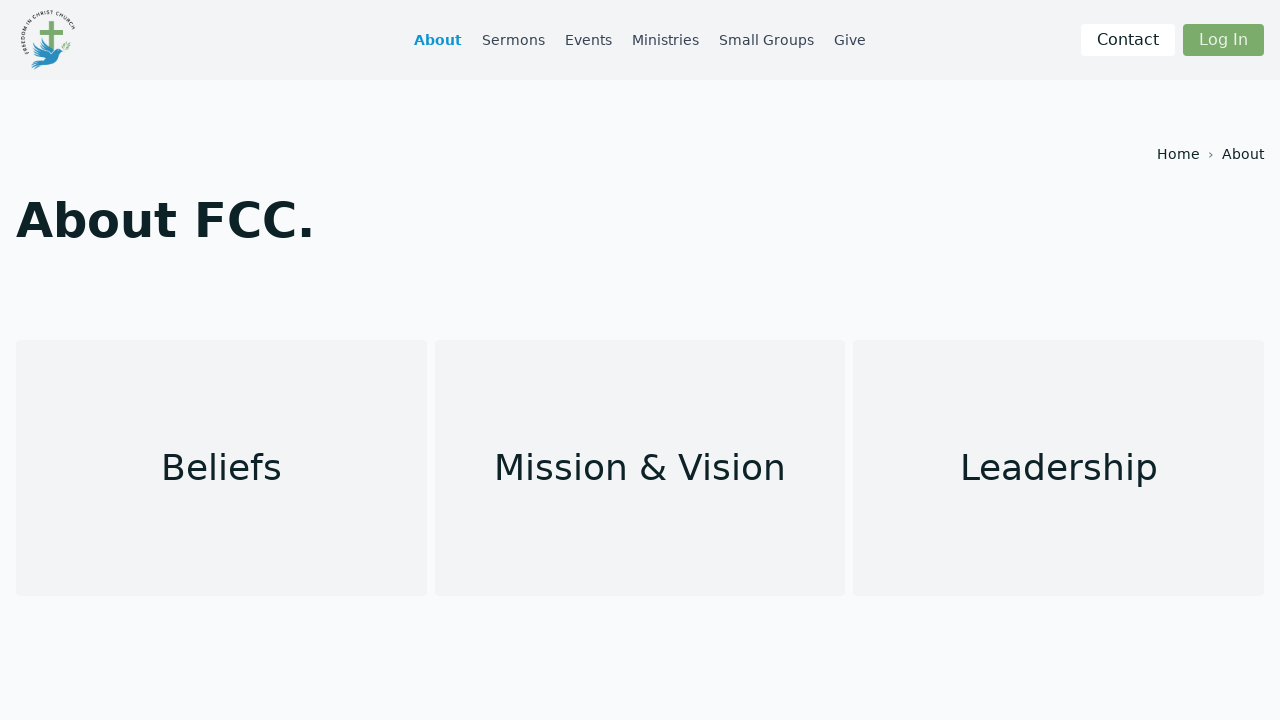

Clicked Mission & Vision button at (640, 468) on internal:text="Mission & Vision"i
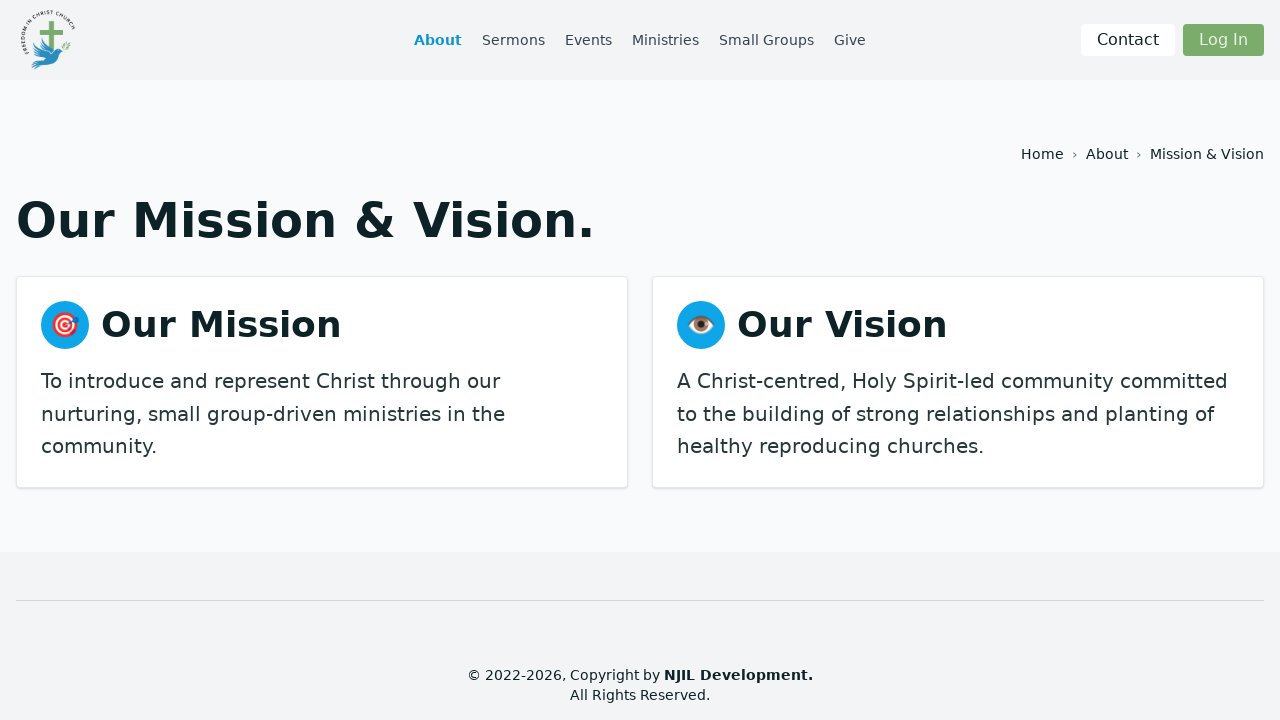

Verified navigation to mission-vision page
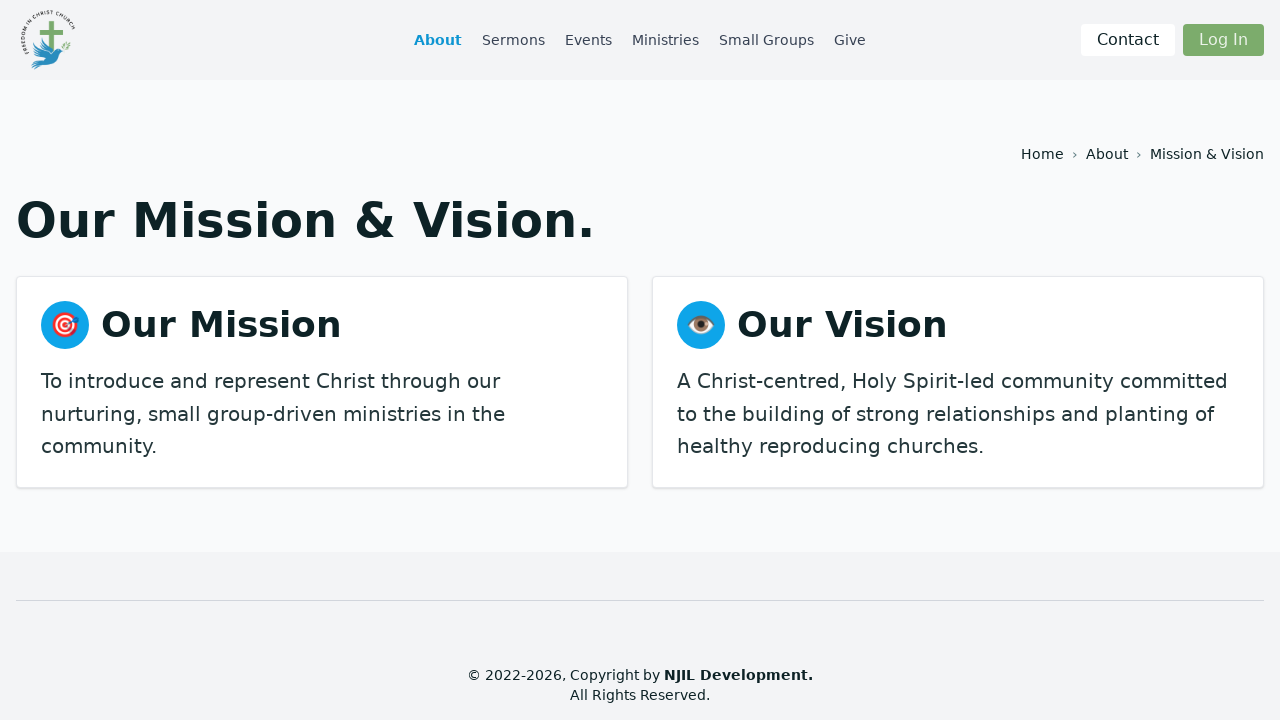

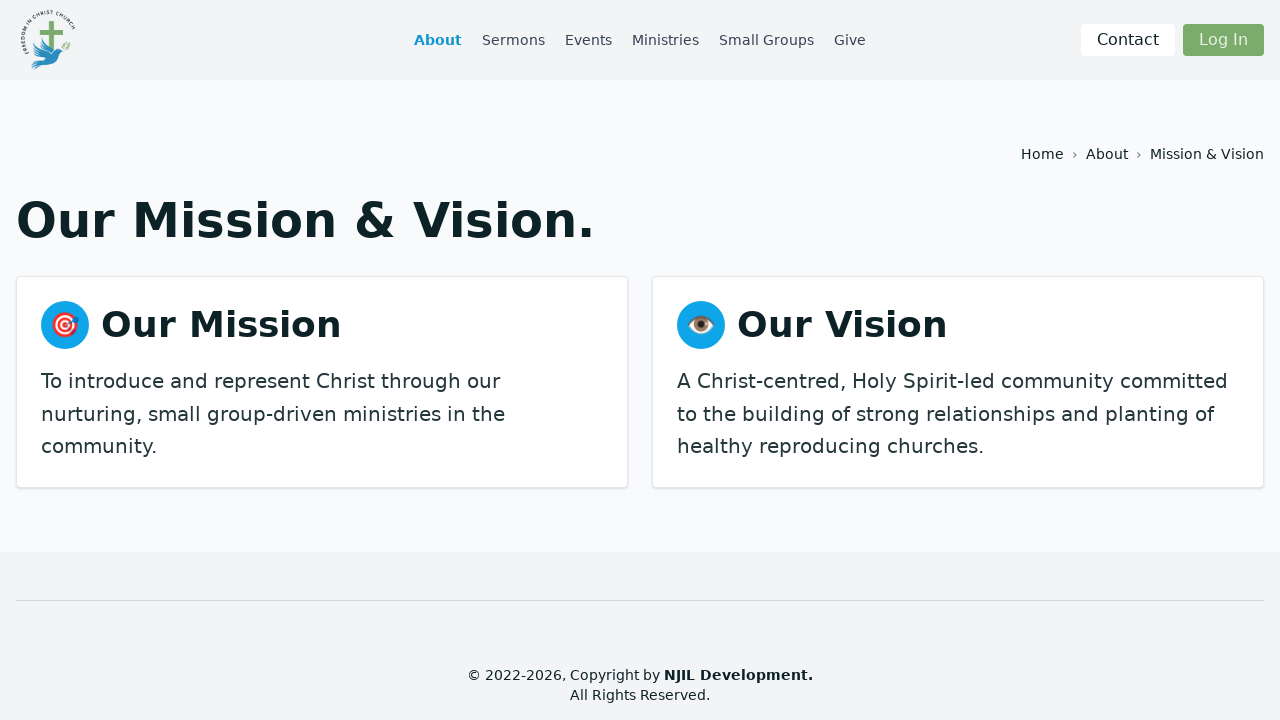